Tests drag and drop functionality by dragging an element from one location to another

Starting URL: https://awesomeqa.com/selenium/mouse_interaction.html

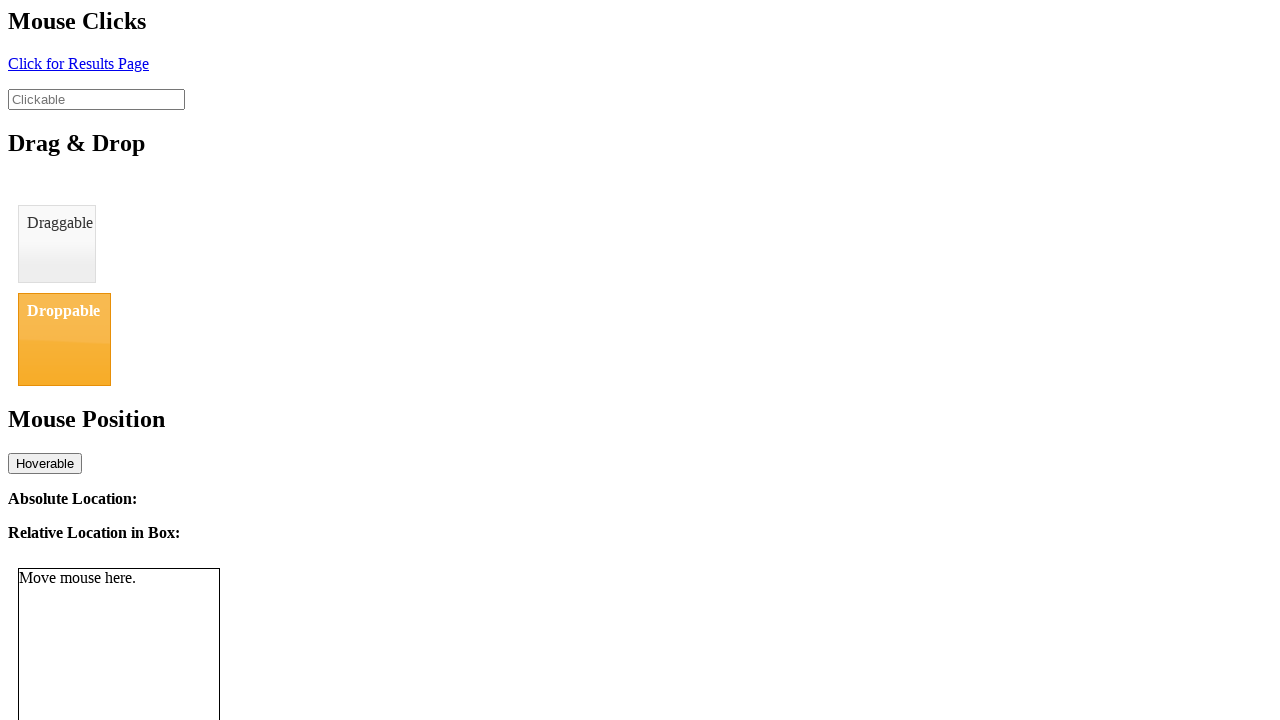

Navigated to mouse interaction test page
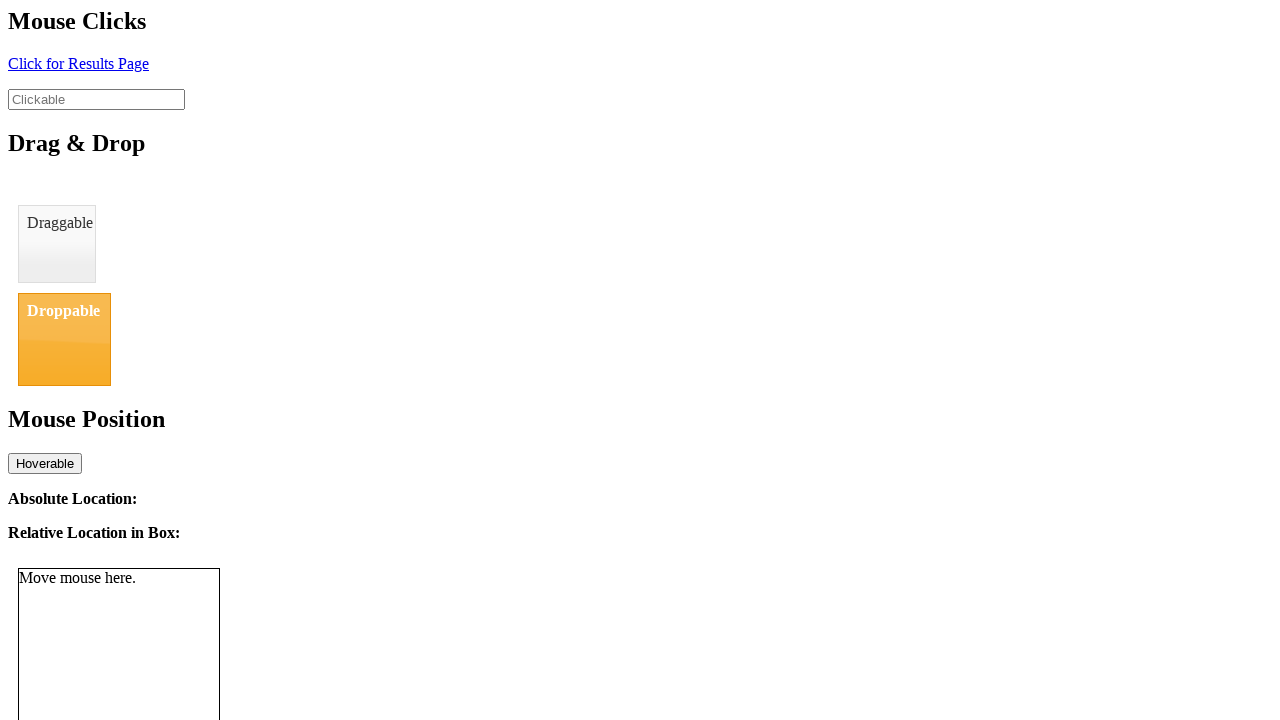

Located draggable element
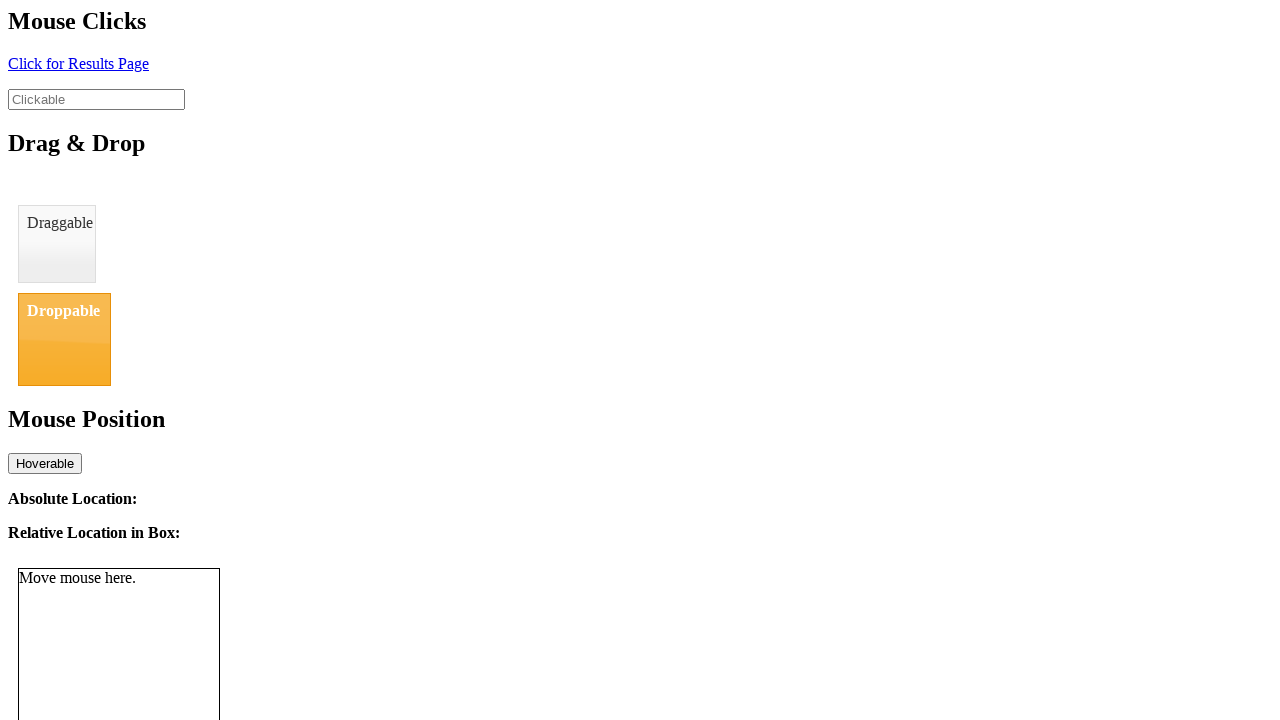

Located droppable element
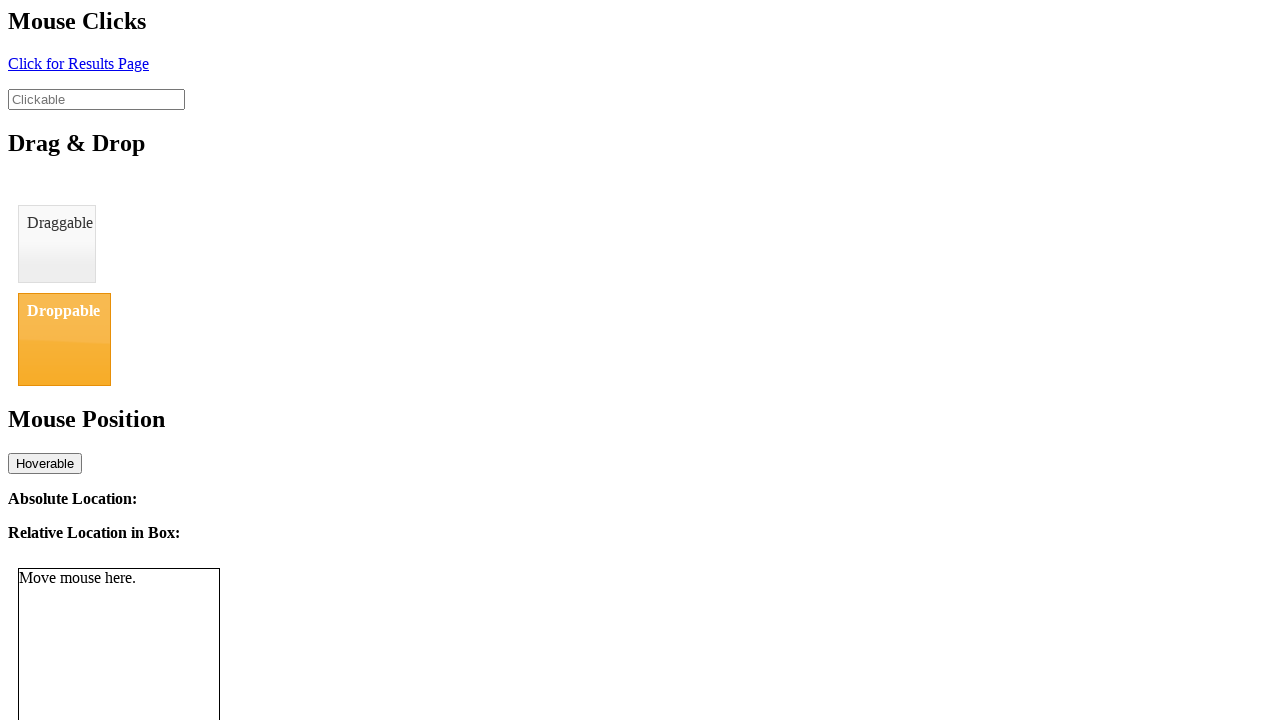

Dragged element from draggable to droppable location at (64, 339)
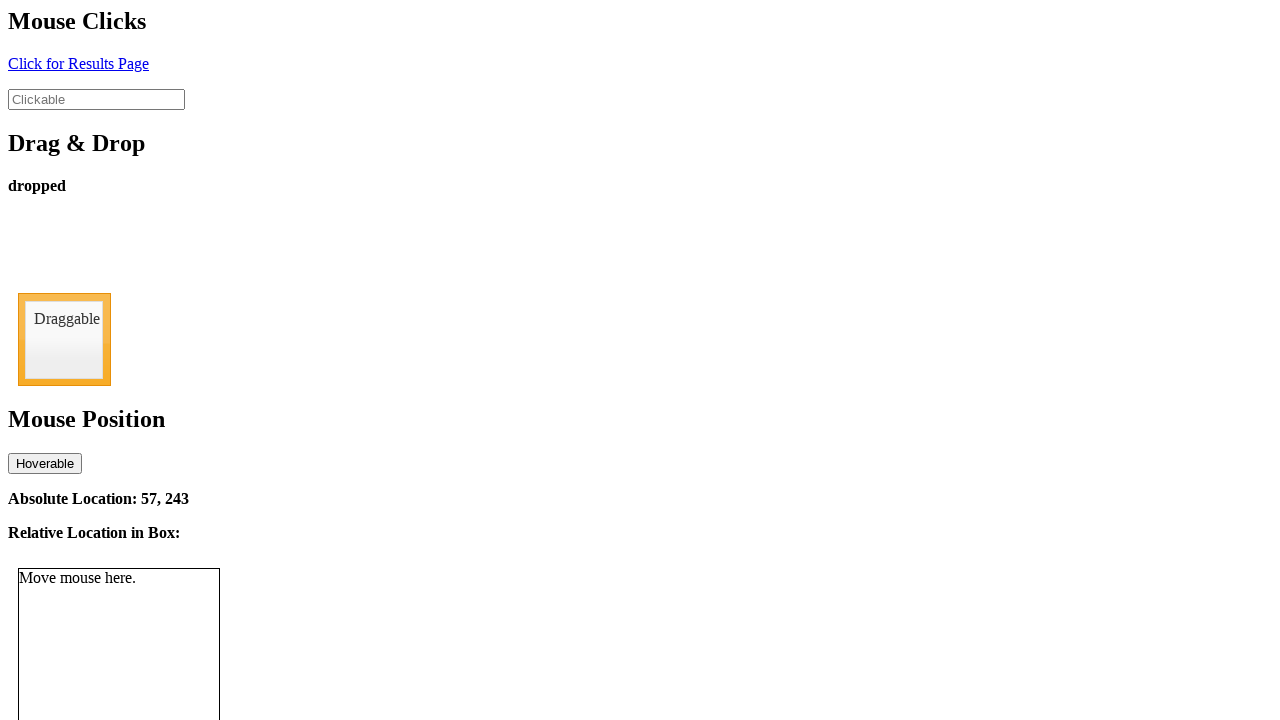

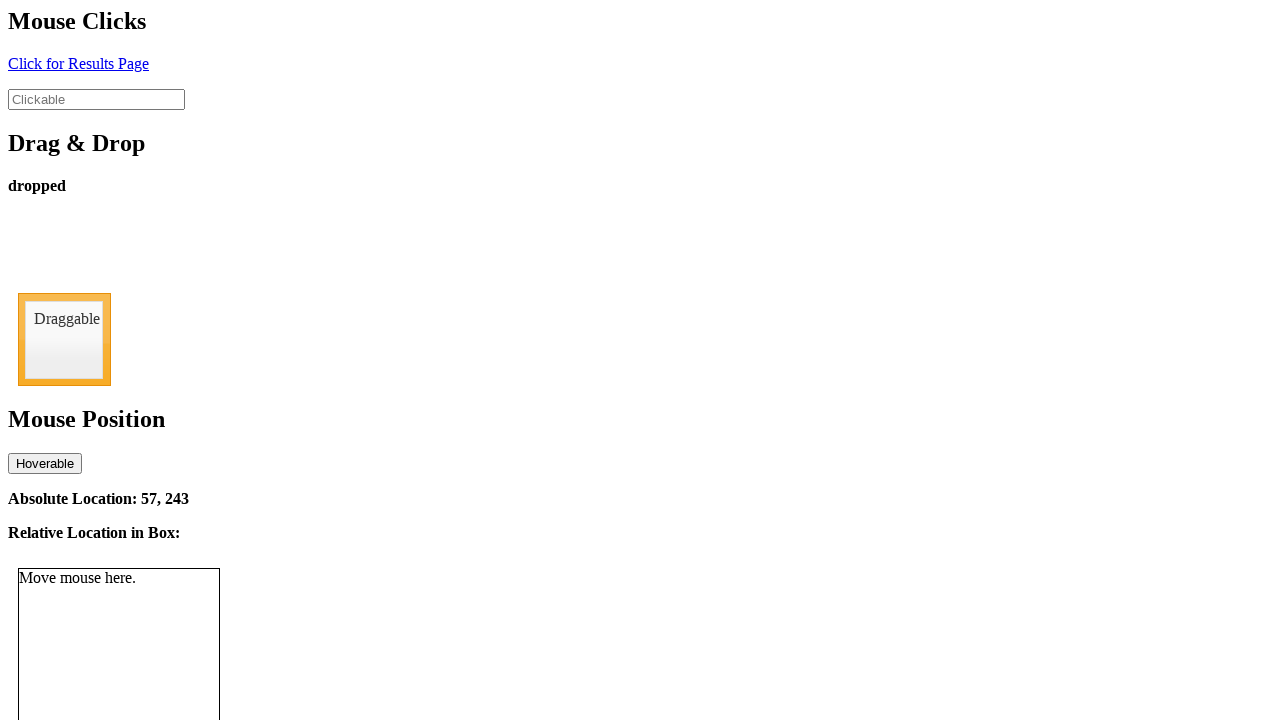